Tests browser navigation methods by loading Netflix India homepage and performing navigation actions (back, forward, refresh). Note: back/forward have limited effect as this is the first page in the session.

Starting URL: https://www.netflix.com/in/

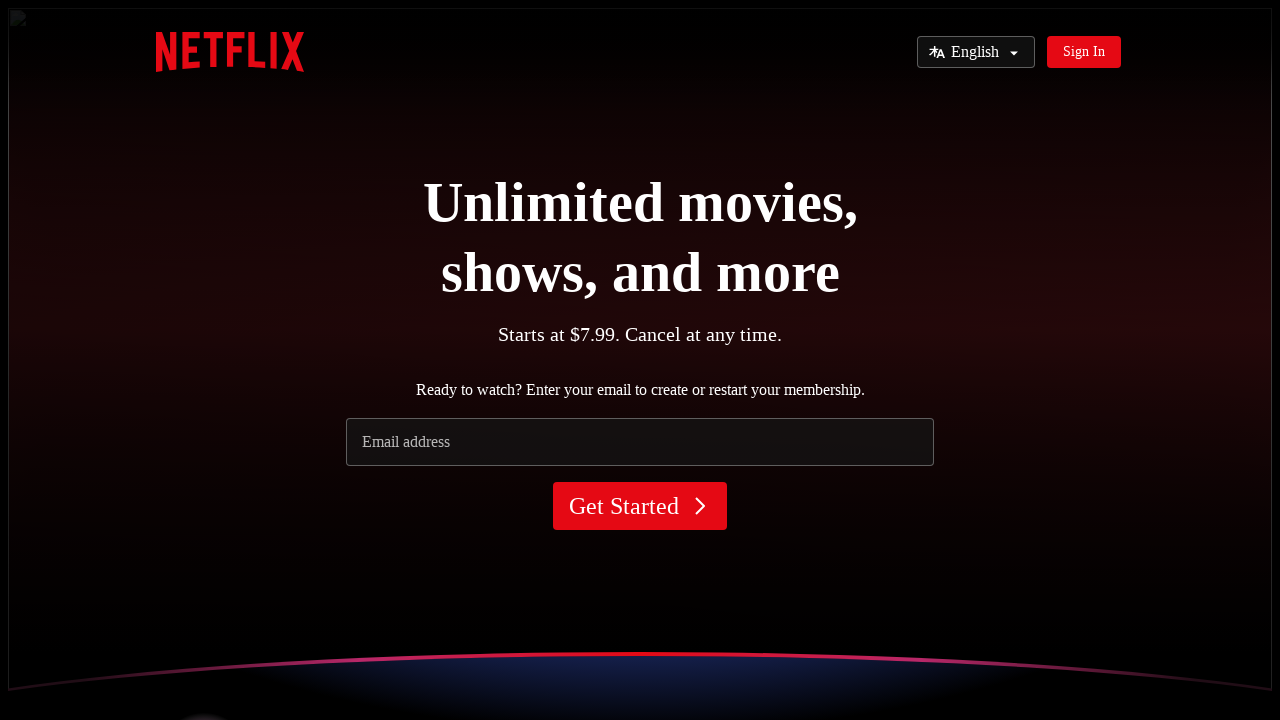

Navigated to Netflix India homepage
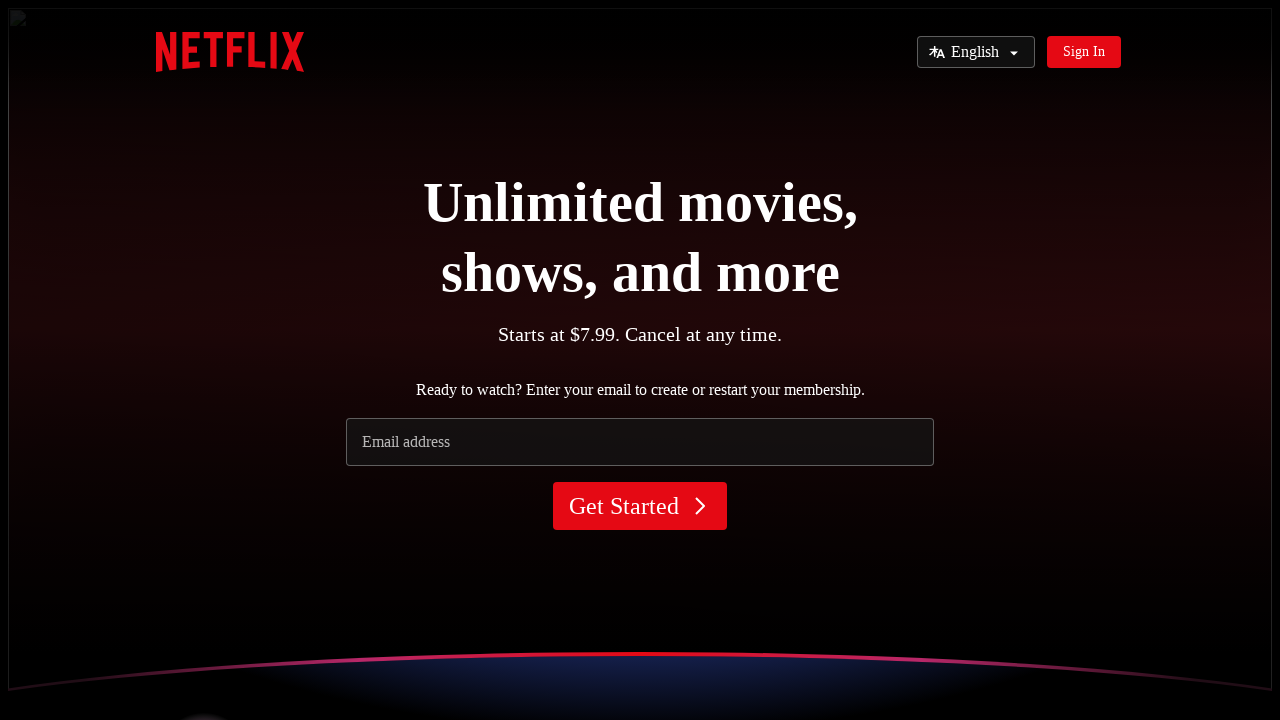

Attempted to navigate back (no effect as first page)
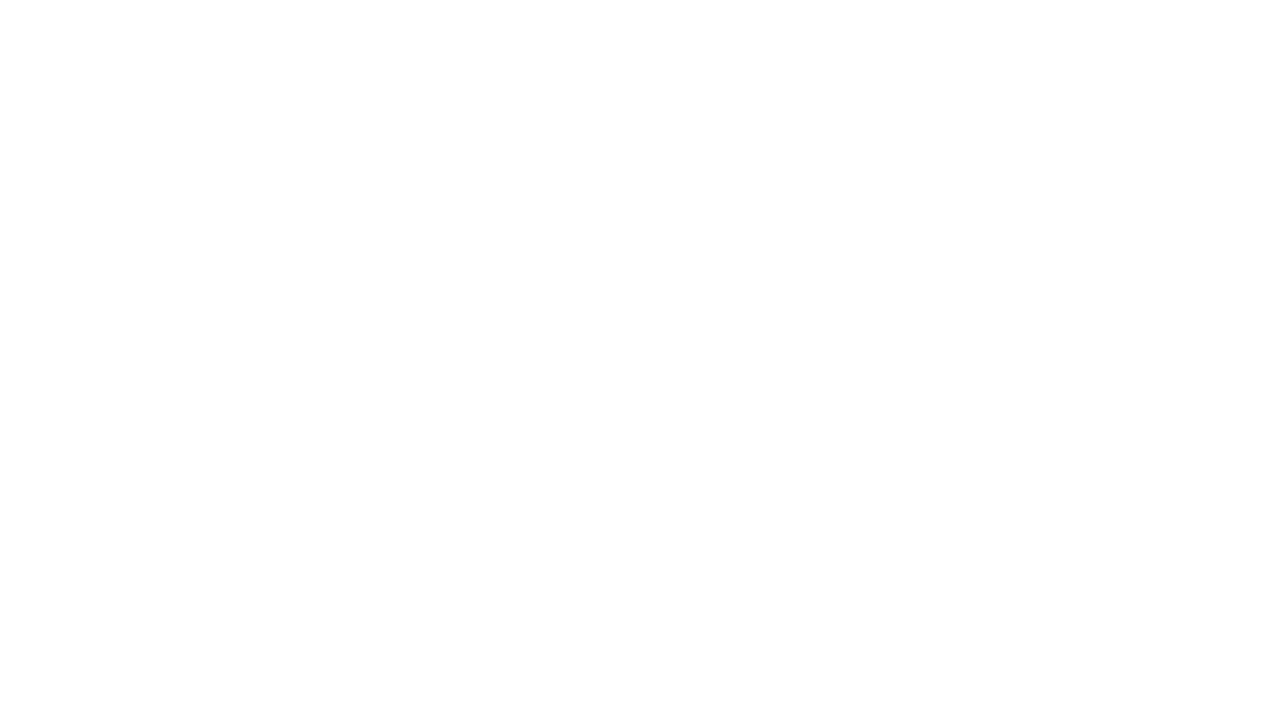

Waited 2 seconds
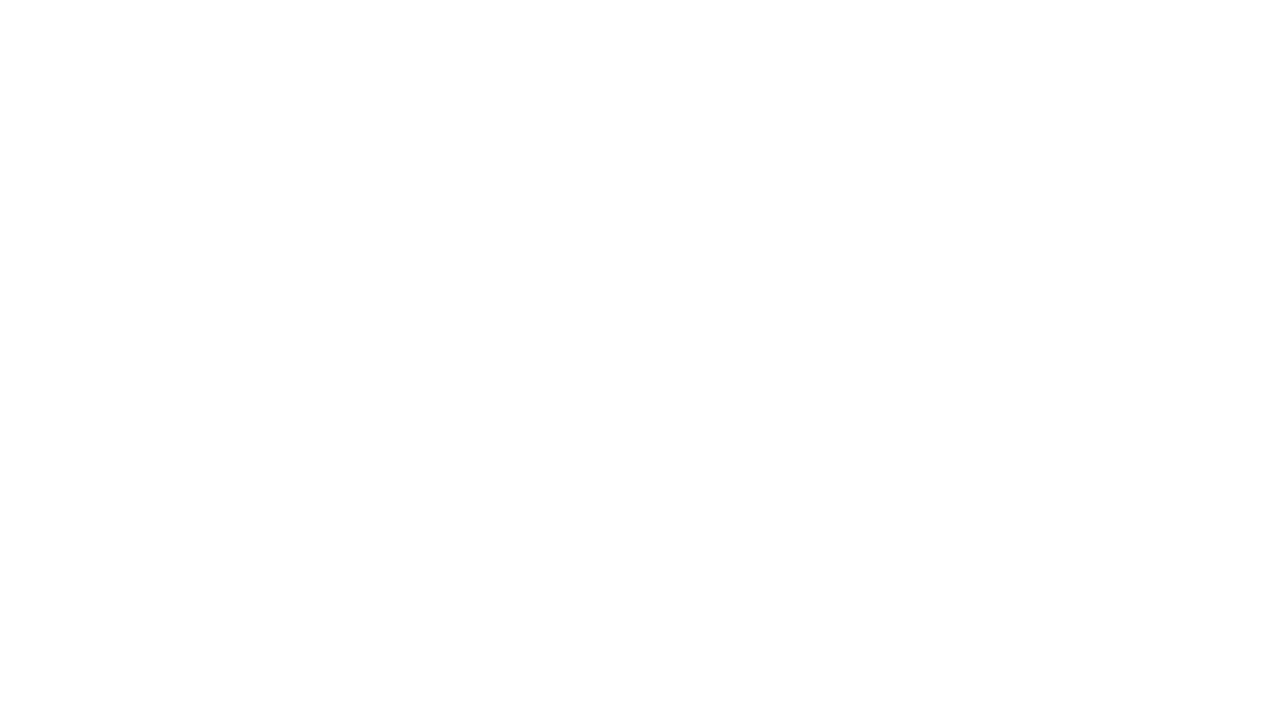

Attempted to navigate forward (no effect as no forward history)
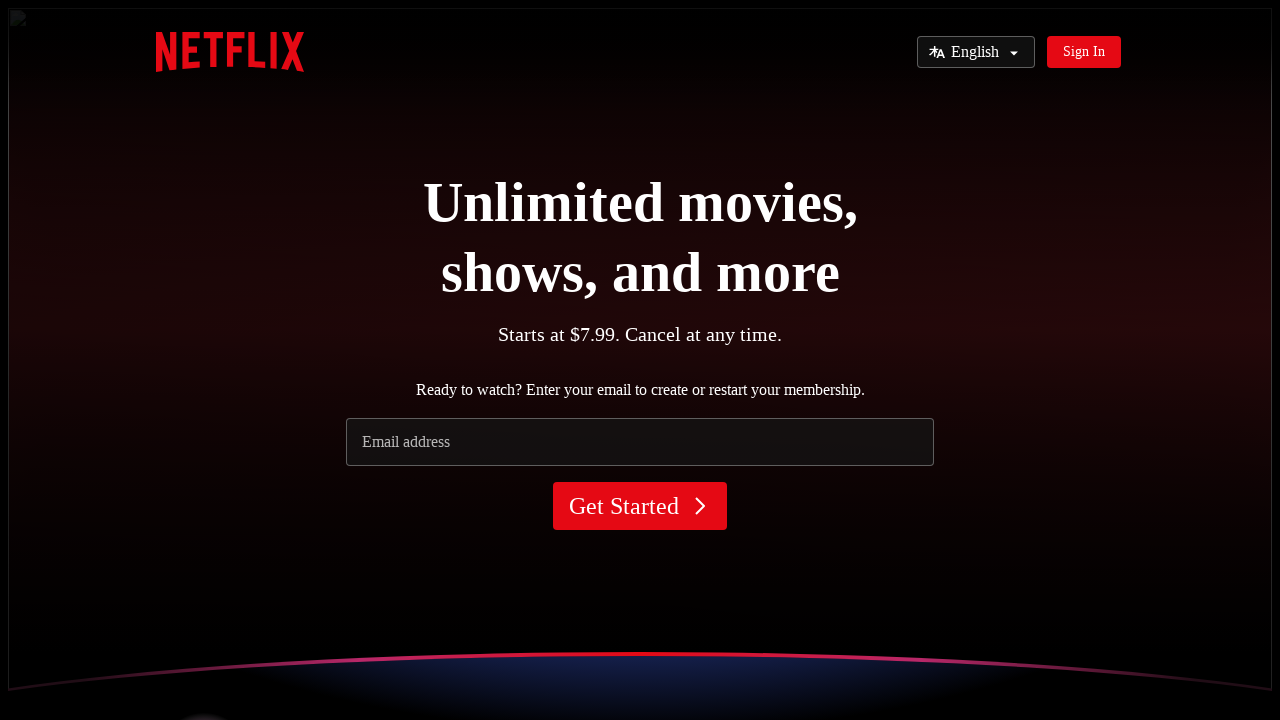

Waited 2 seconds
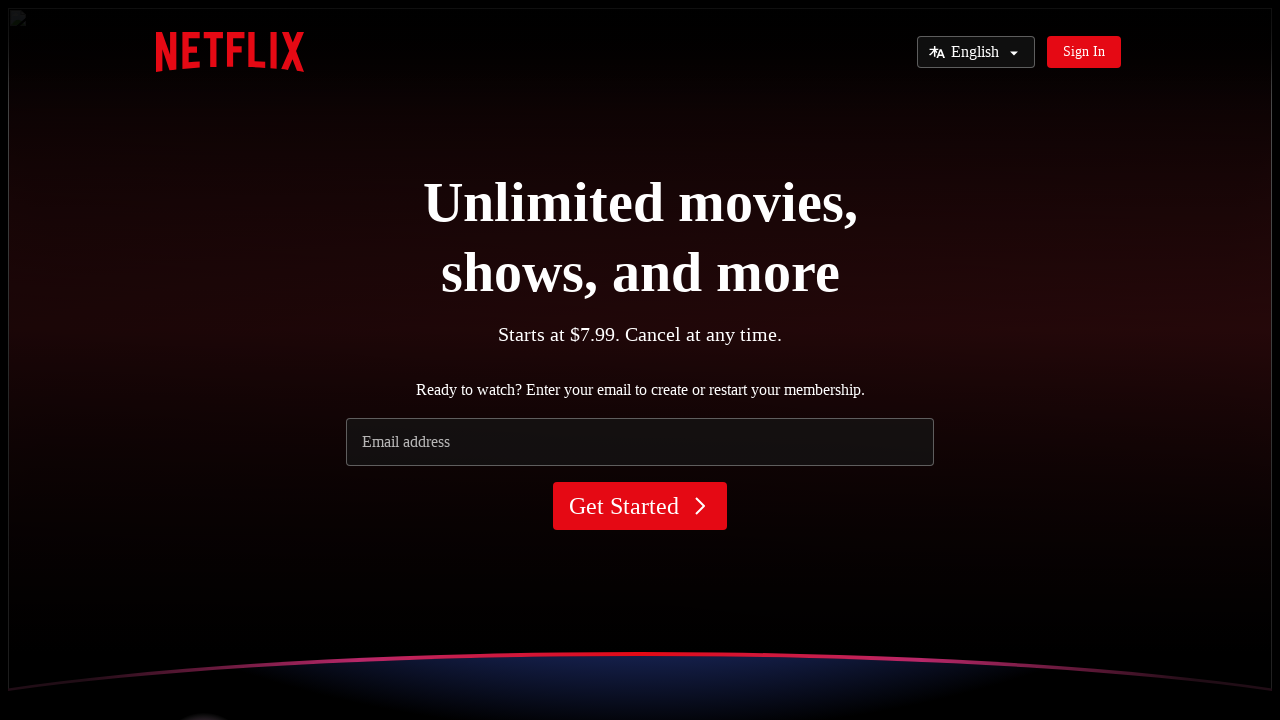

Refreshed the Netflix India homepage
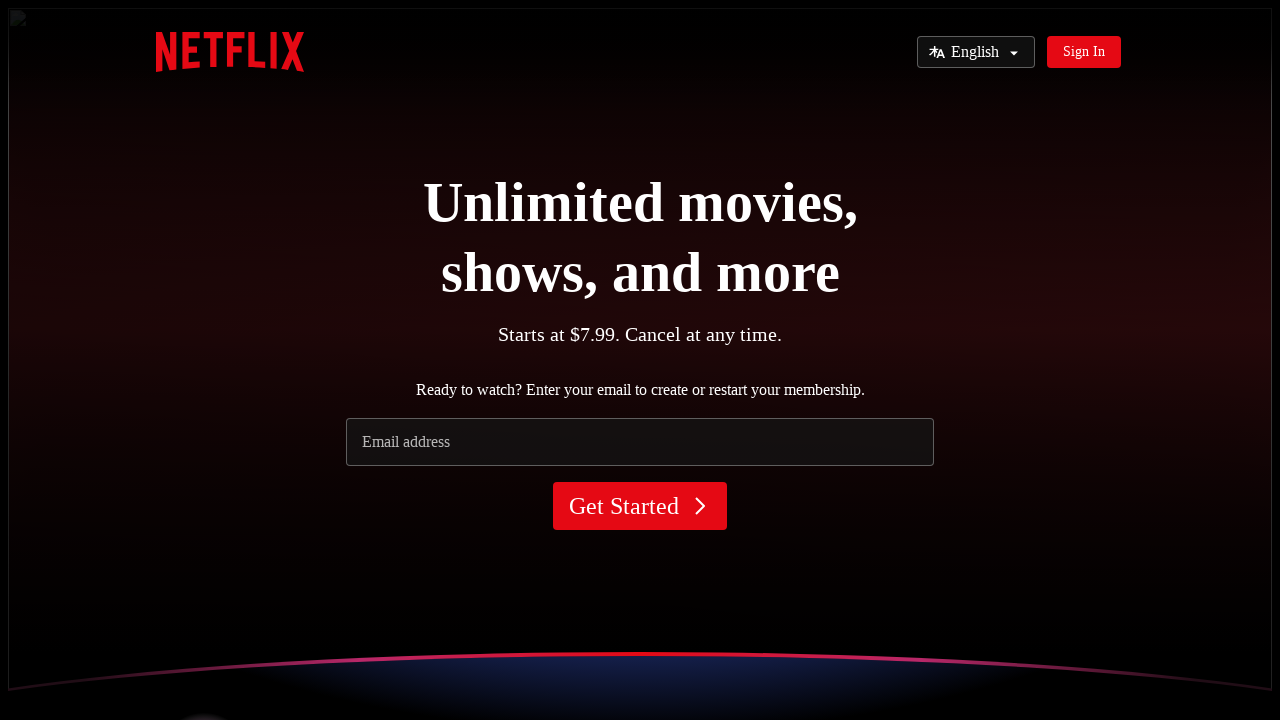

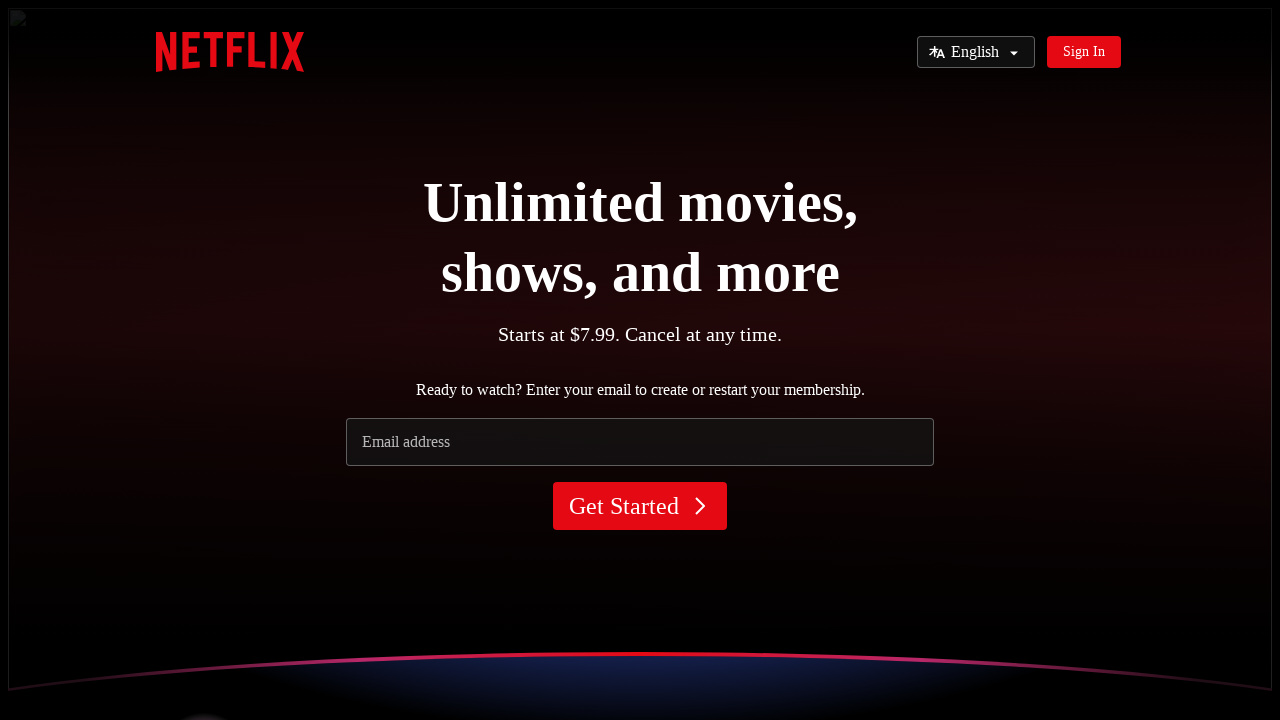